Tests drag and drop functionality by dragging an element and dropping it onto a target element

Starting URL: https://jqueryui.com/resources/demos/droppable/default.html

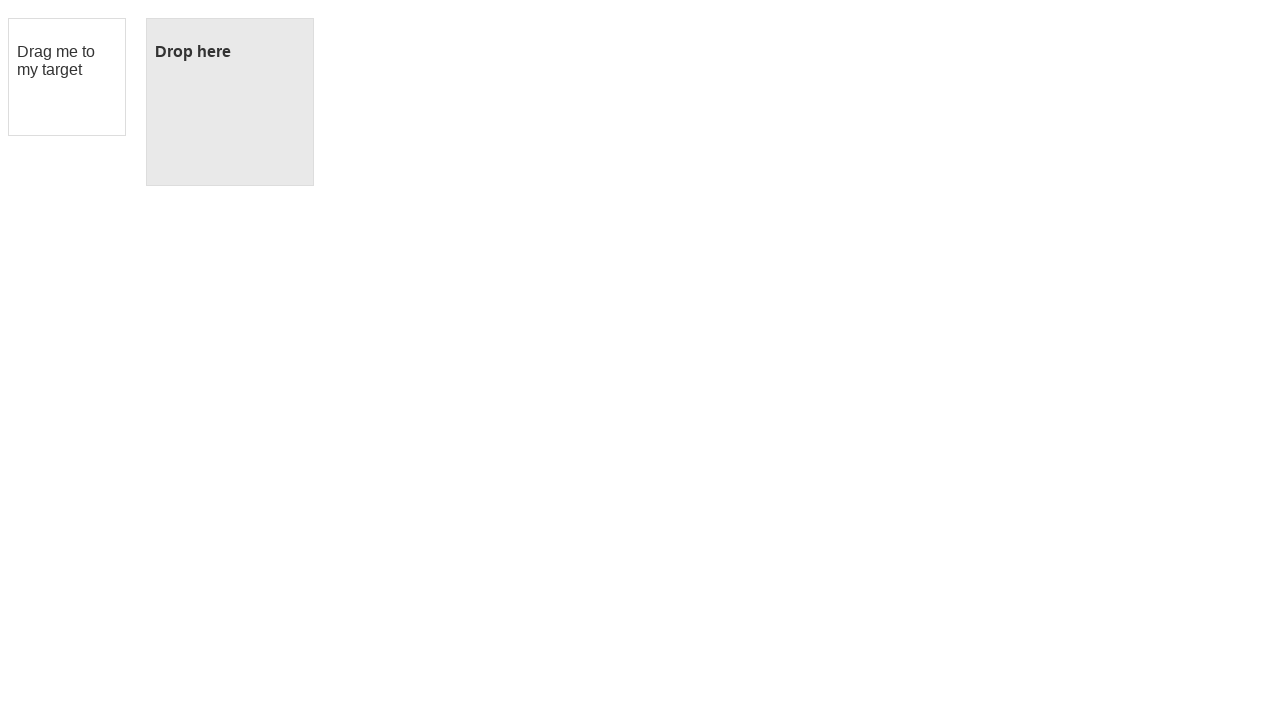

Navigated to jQuery UI droppable demo page
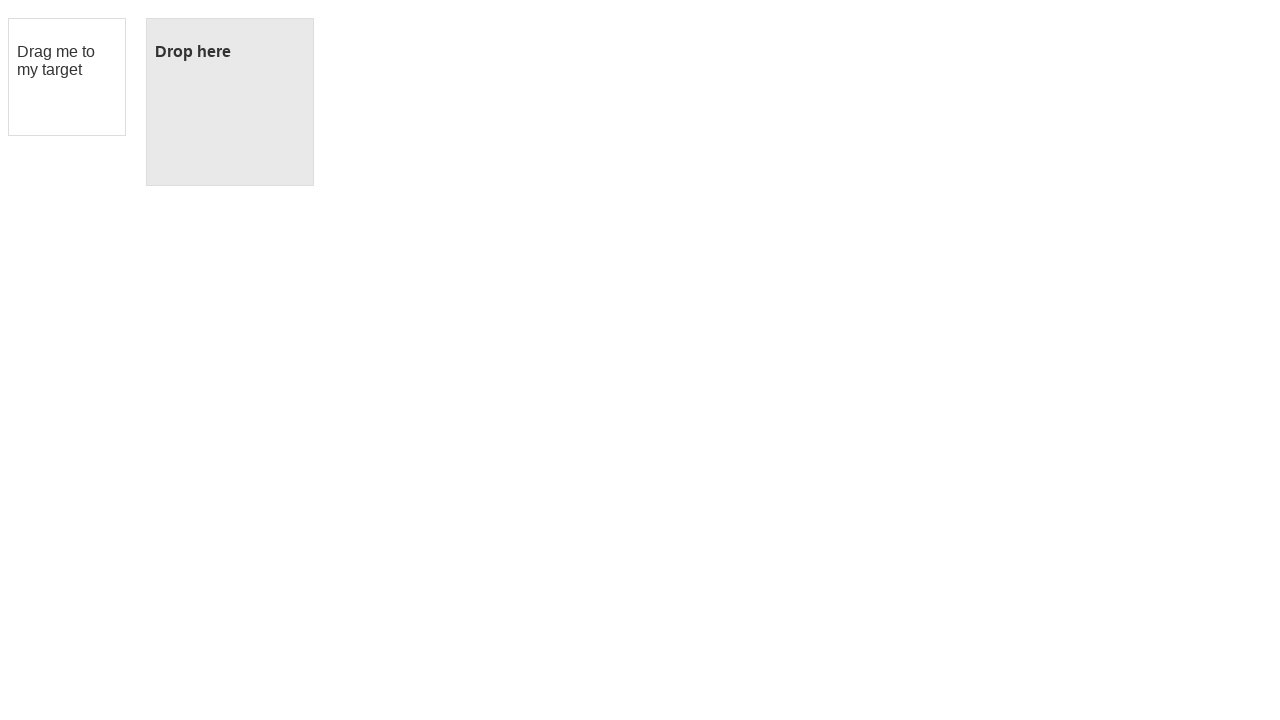

Dragged draggable element and dropped it onto droppable target at (230, 102)
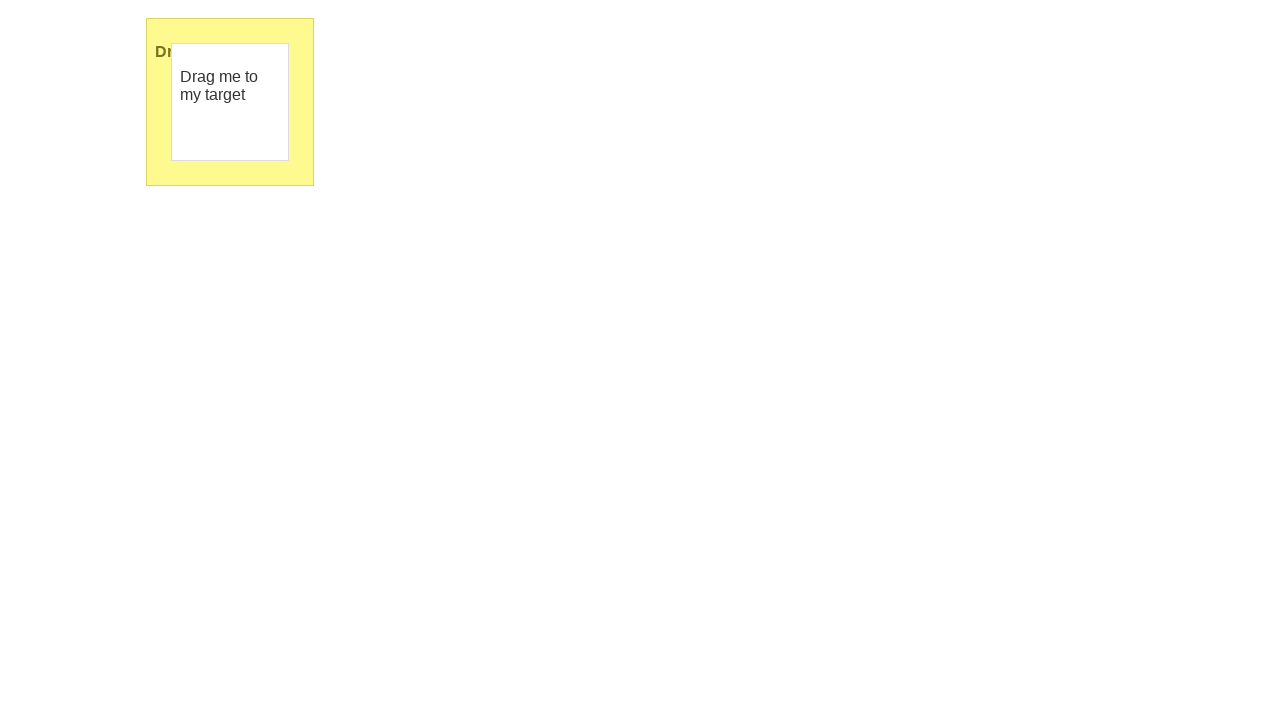

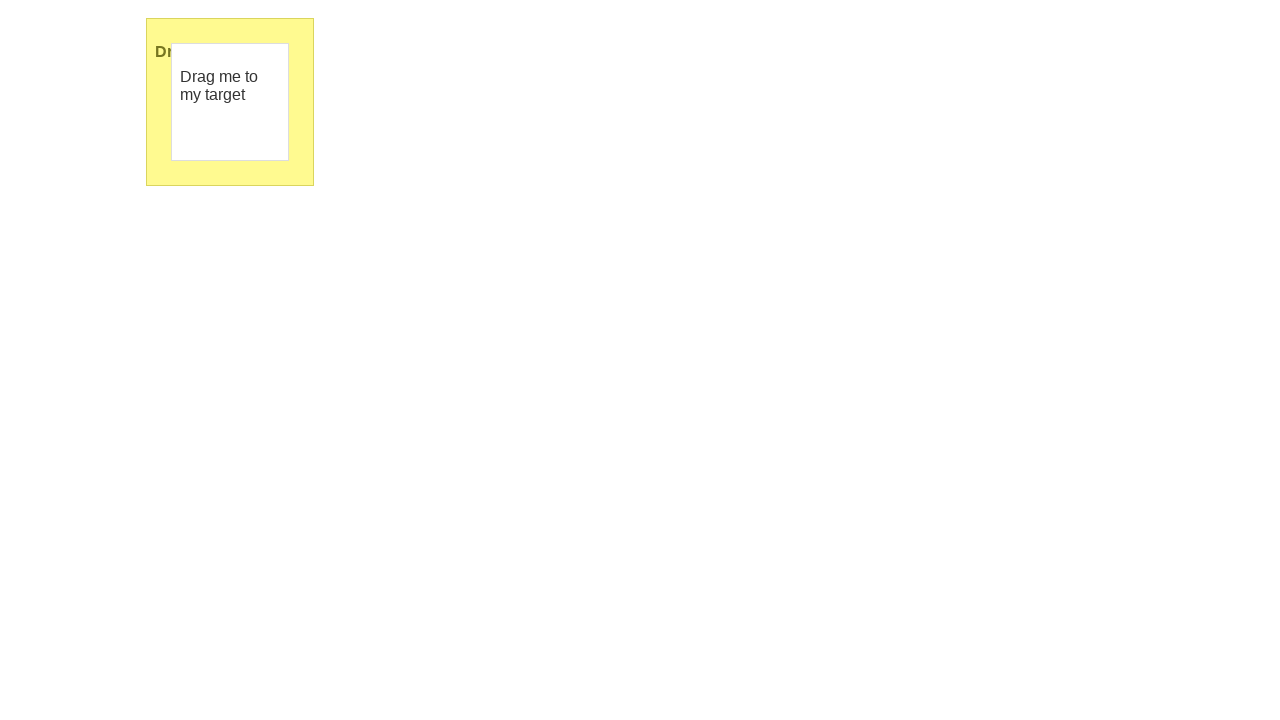